Tests tooltip functionality by hovering over an input field and verifying the tooltip text appears

Starting URL: https://jqueryui.com/tooltip/

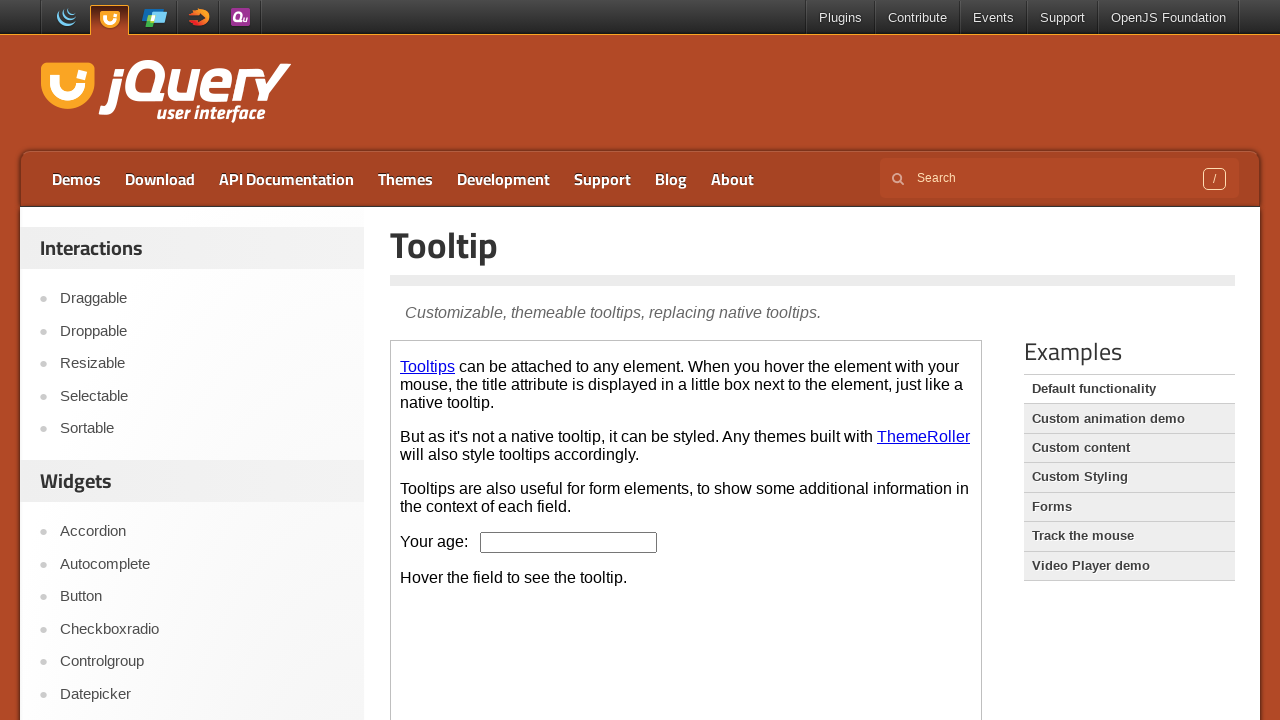

Located the demo iframe
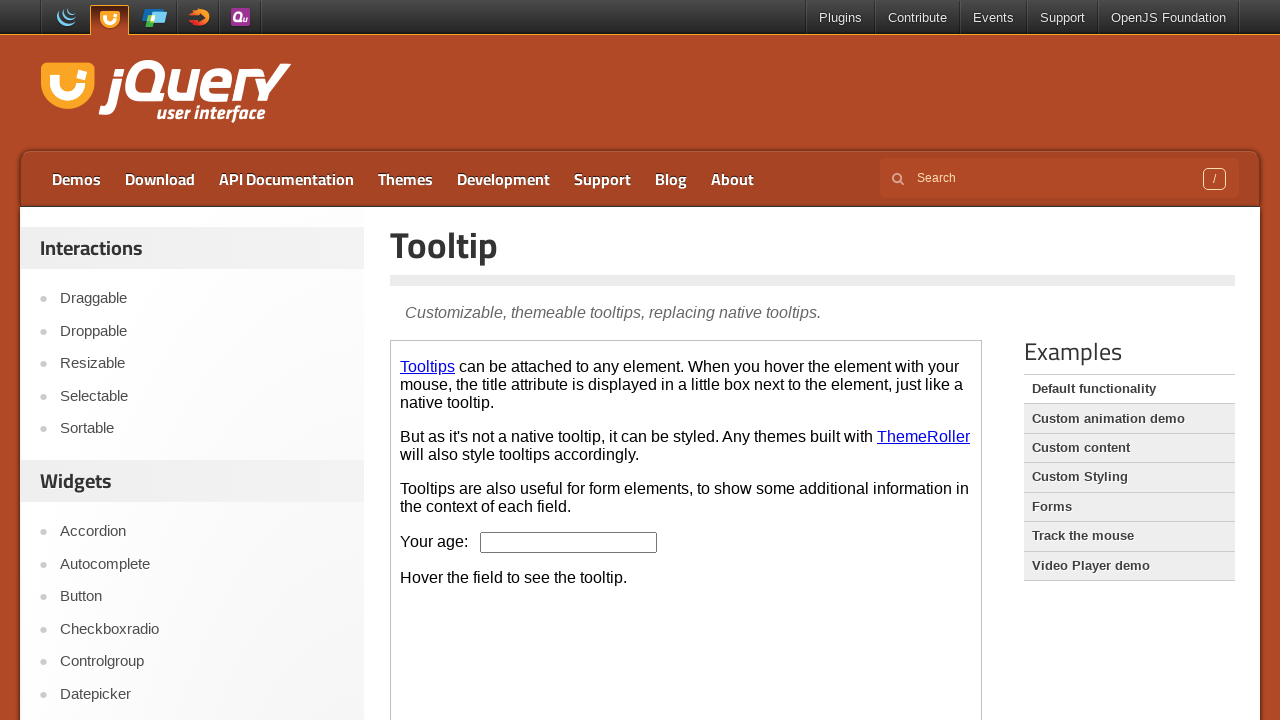

Located the age input field within the iframe
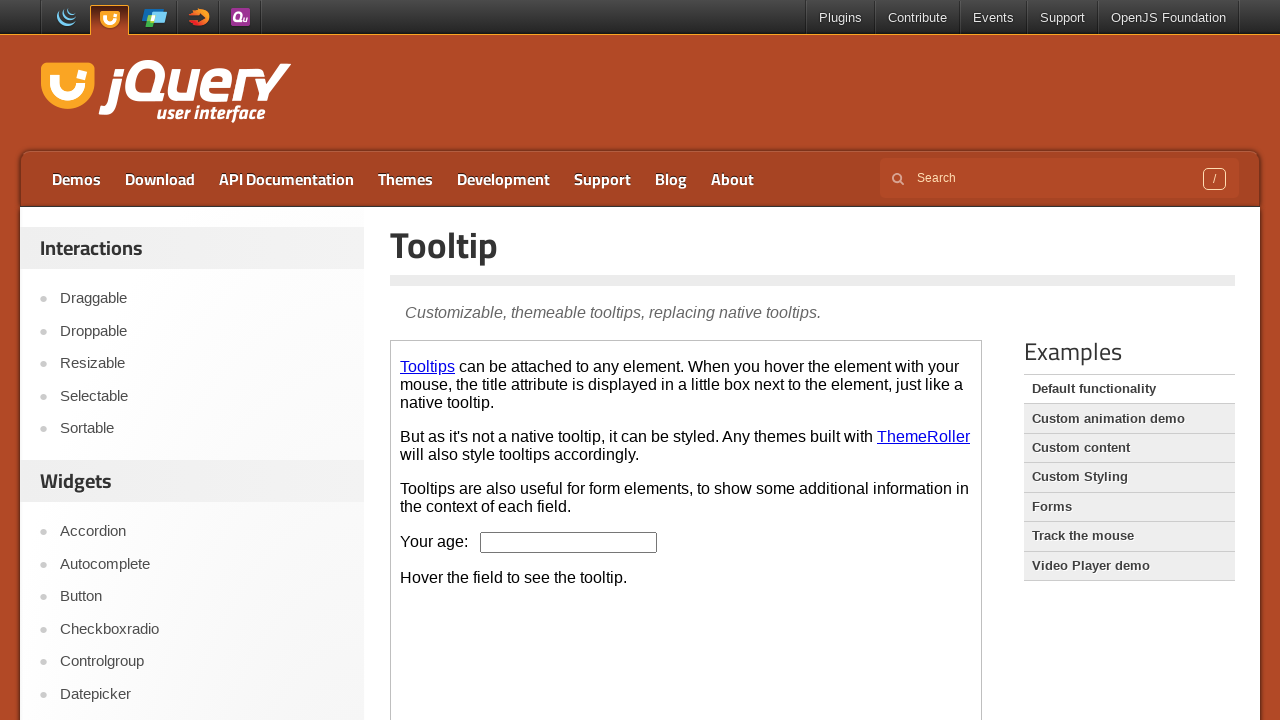

Hovered over the age input field to trigger tooltip at (569, 542) on .demo-frame >> internal:control=enter-frame >> #age
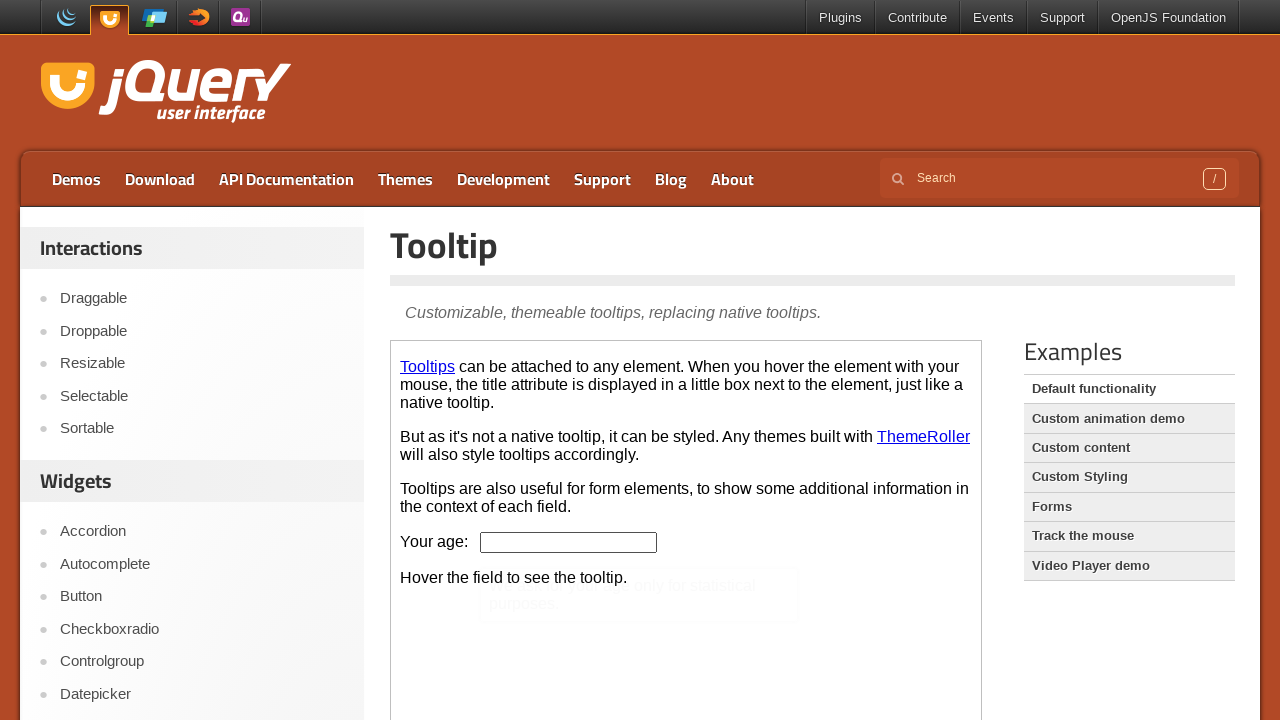

Tooltip appeared and is now visible
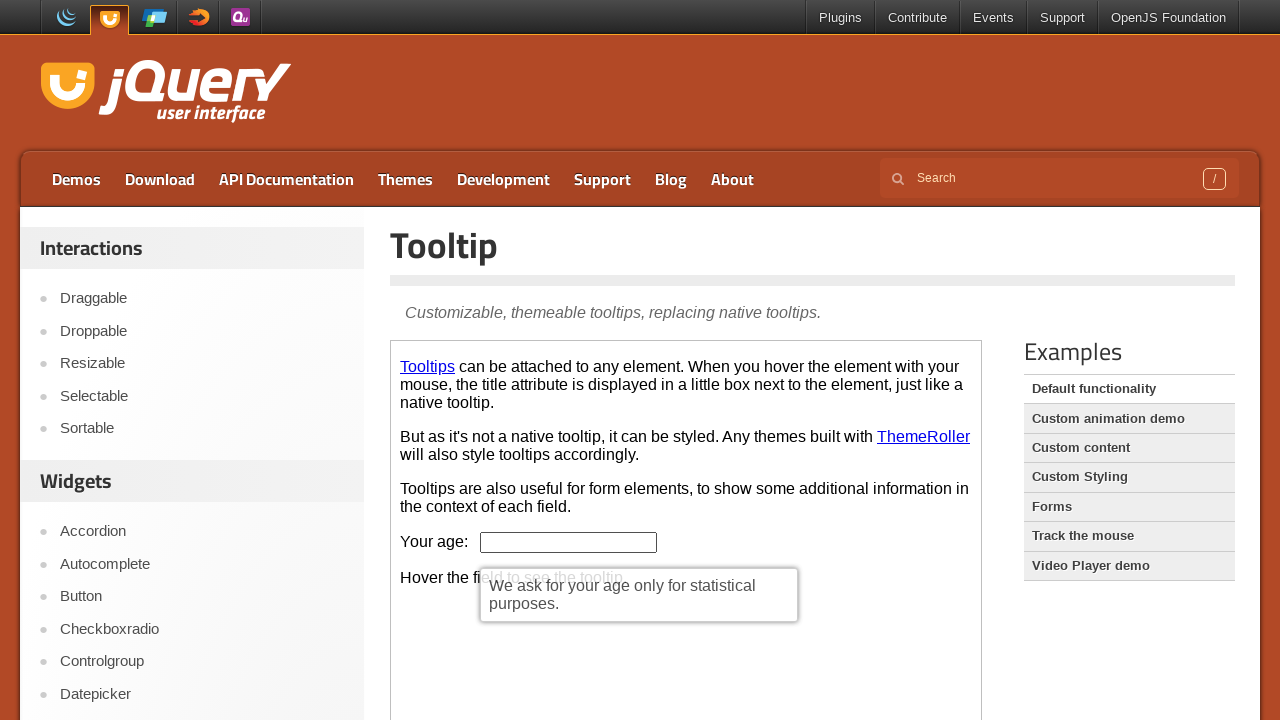

Retrieved tooltip text content
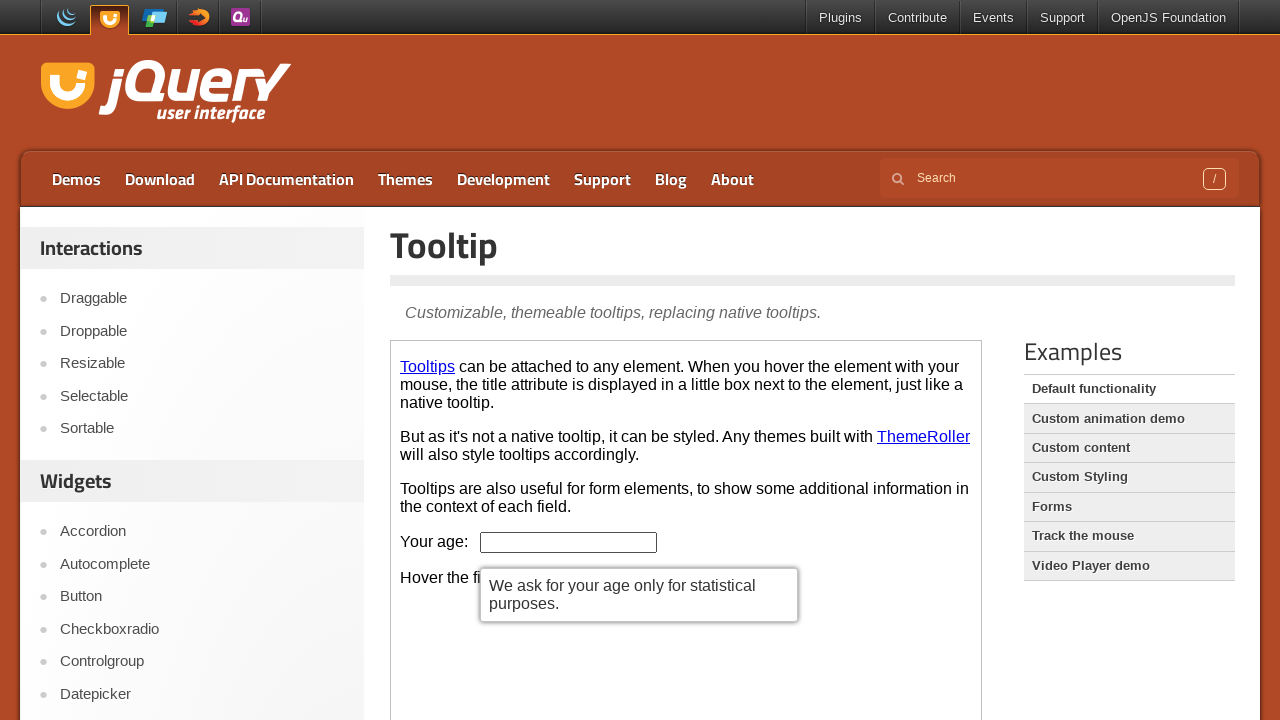

Verified tooltip text contains expected message about age collection
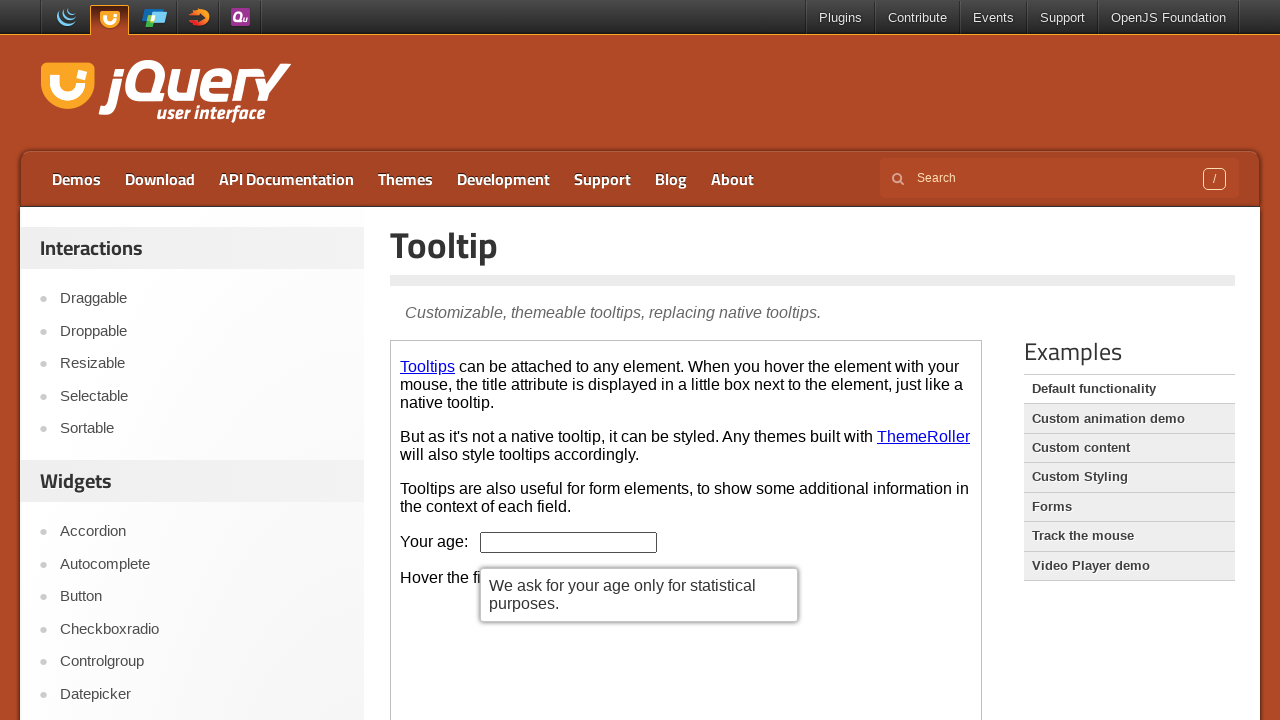

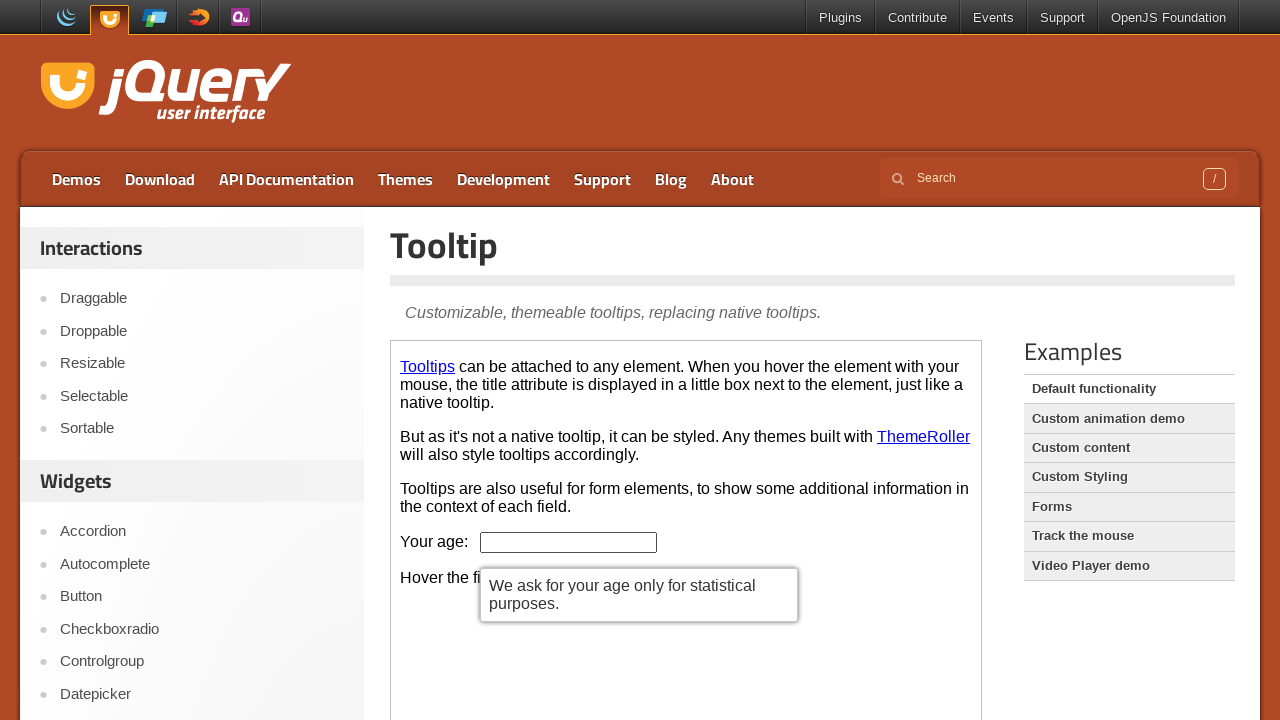